Tests JavaScript prompt dialog by triggering it, entering text, and accepting the prompt

Starting URL: https://www.w3schools.com/js/tryit.asp?filename=tryjs_prompt

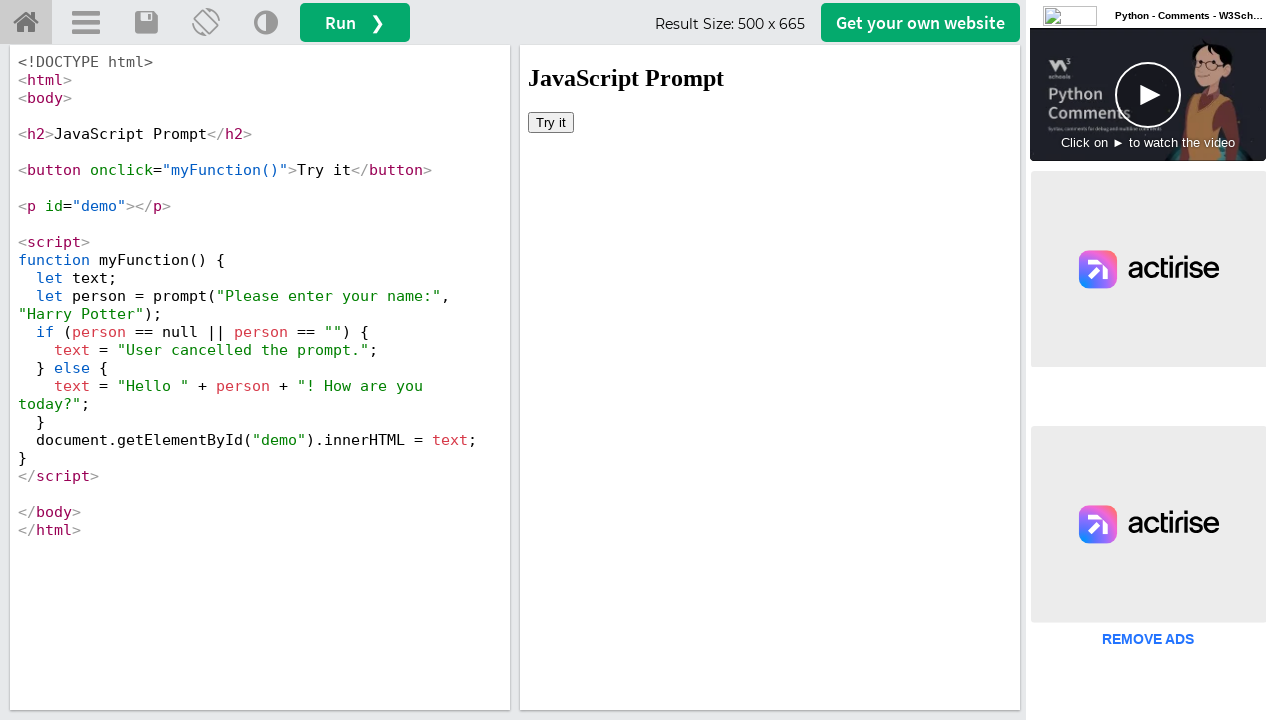

Located iframe with ID 'iframeResult' containing the demo
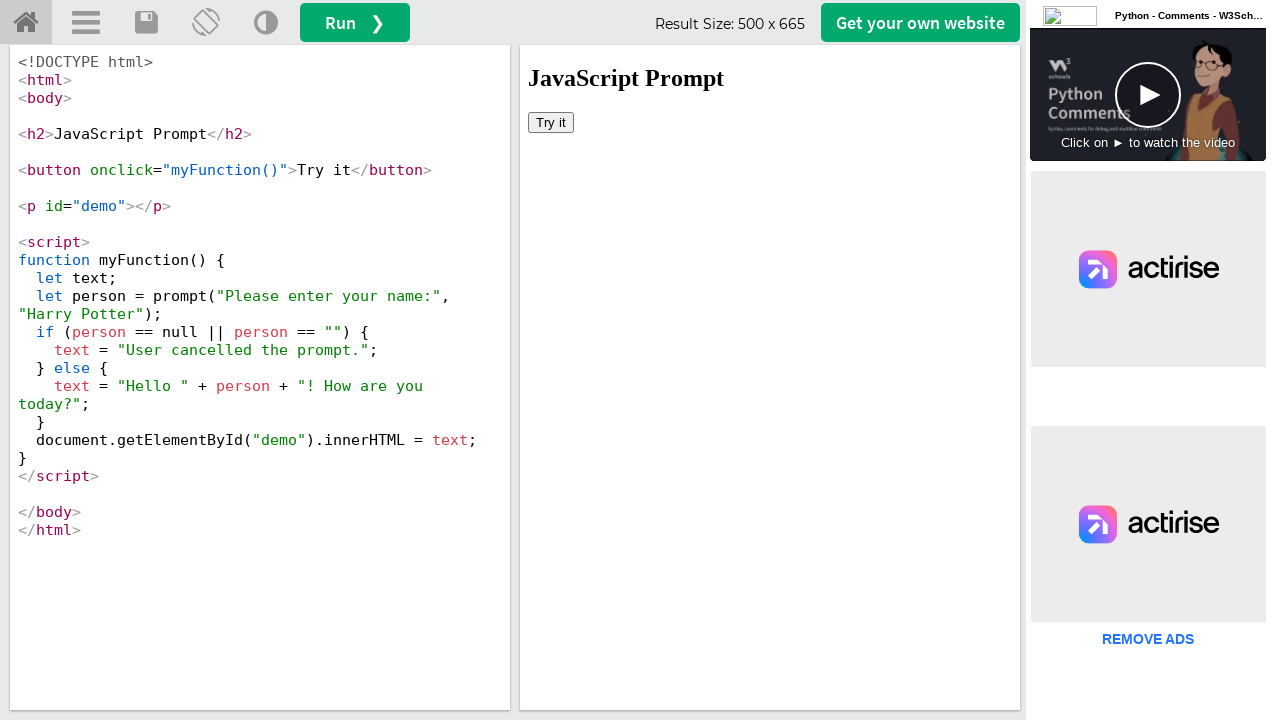

Set up dialog handler to accept prompt with text 'TestUser123'
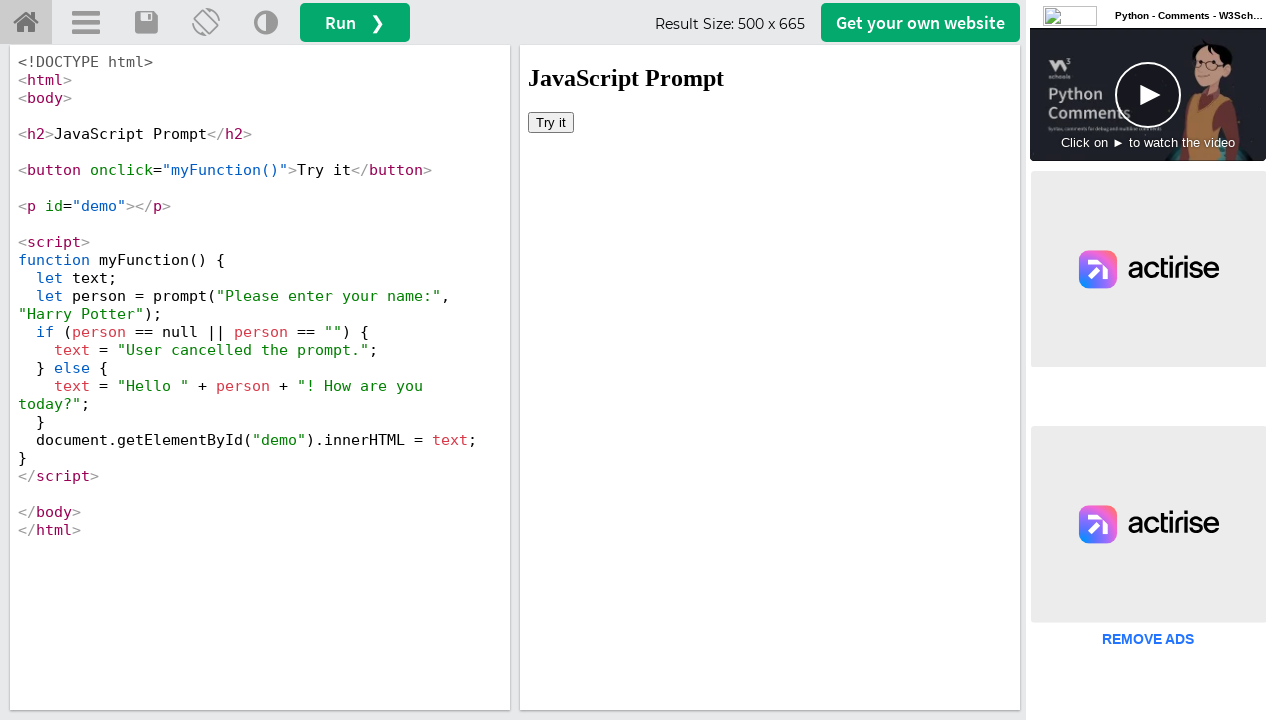

Clicked button to trigger JavaScript prompt dialog at (551, 122) on iframe#iframeResult >> internal:control=enter-frame >> button[onclick='myFunctio
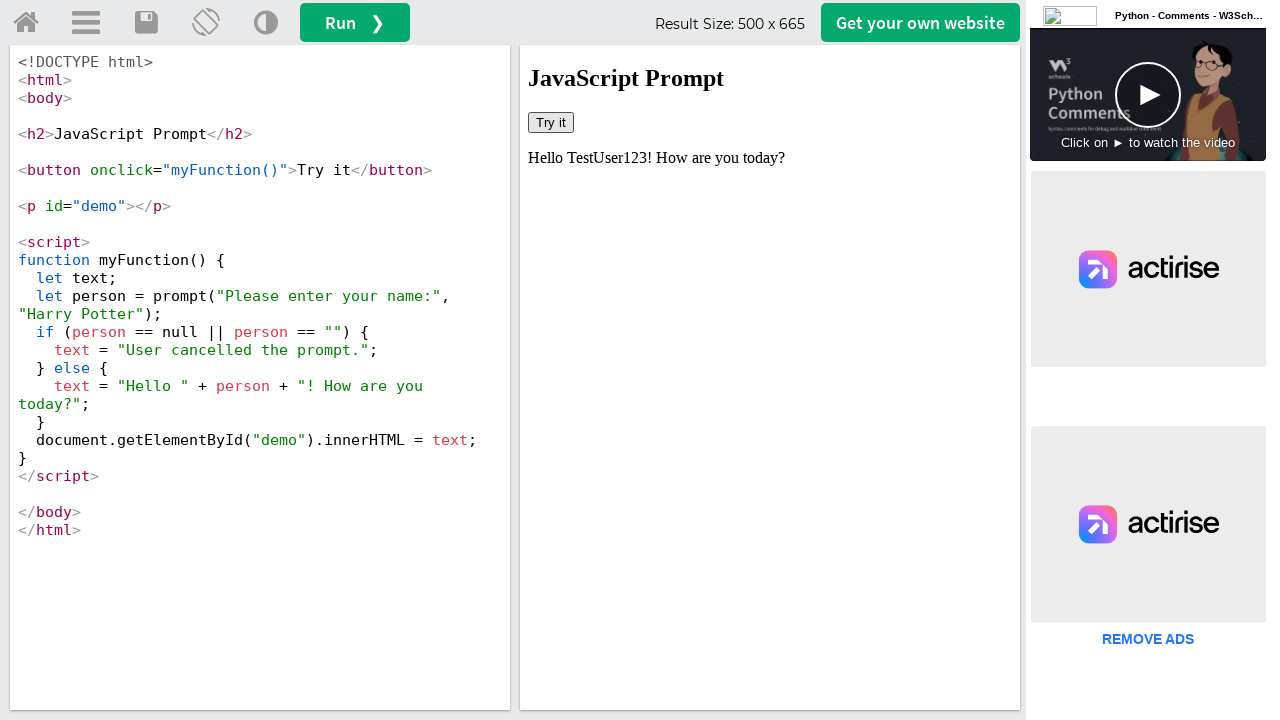

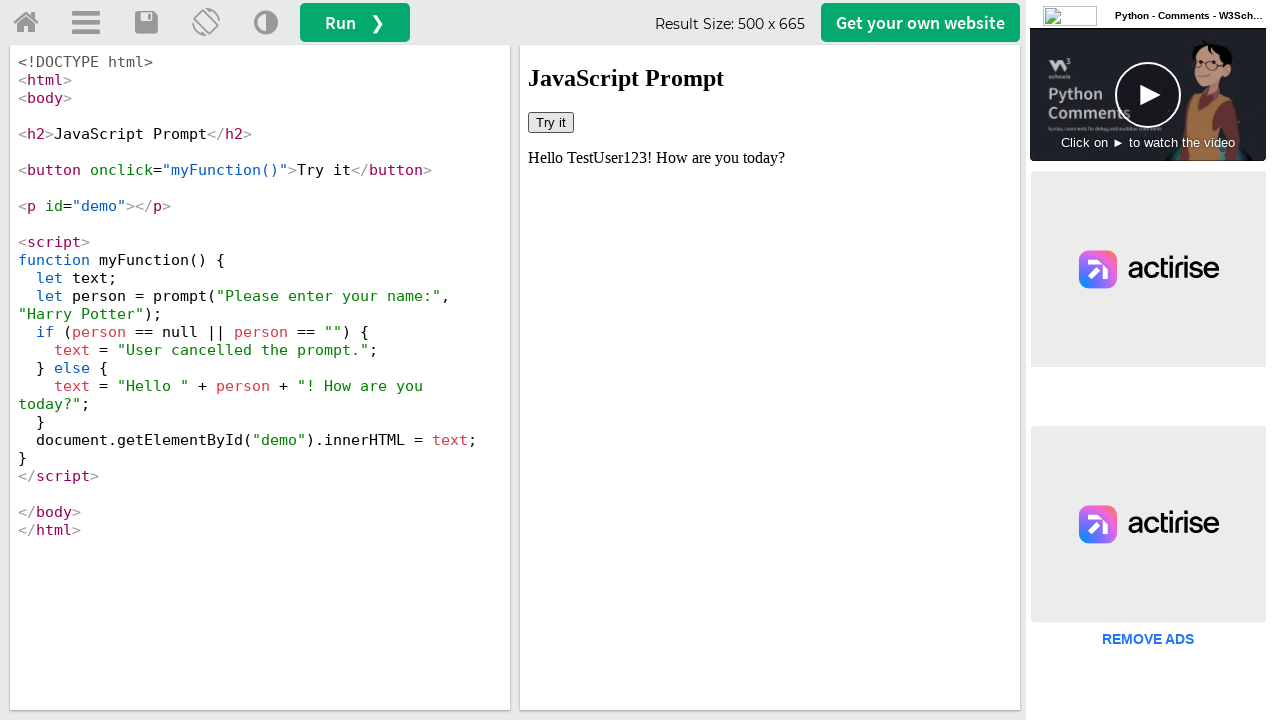